Tests clicking a navigation link by locating it using link text on the 01bytesoft website homepage

Starting URL: https://www.01bytesoft.com/

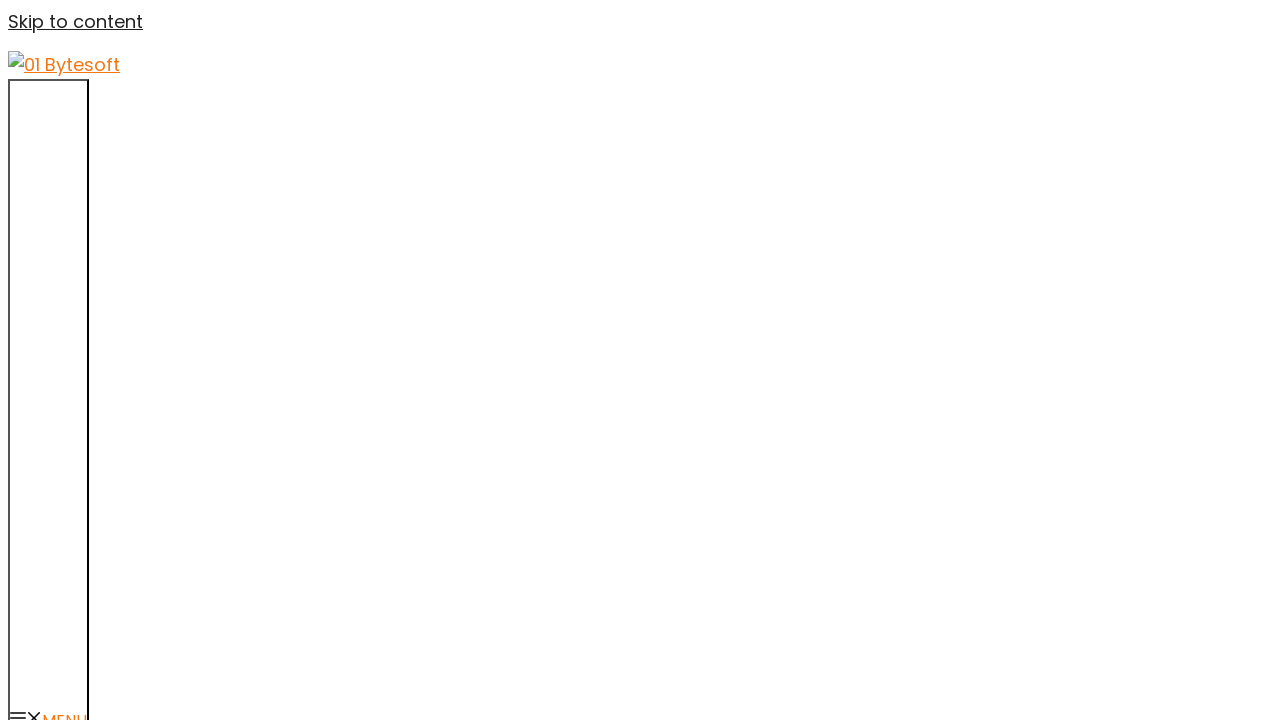

Navigated to 01bytesoft homepage
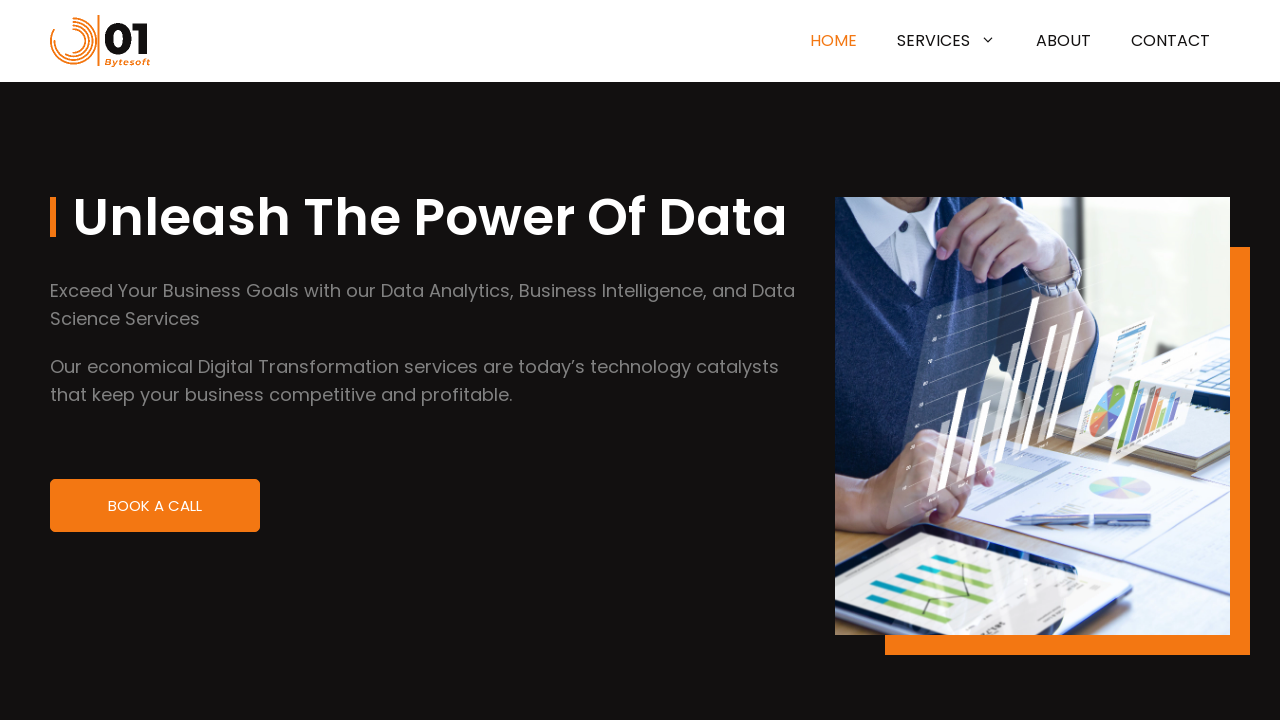

Clicked navigation link 'Home' using link text locator at (834, 41) on a:has-text('Home')
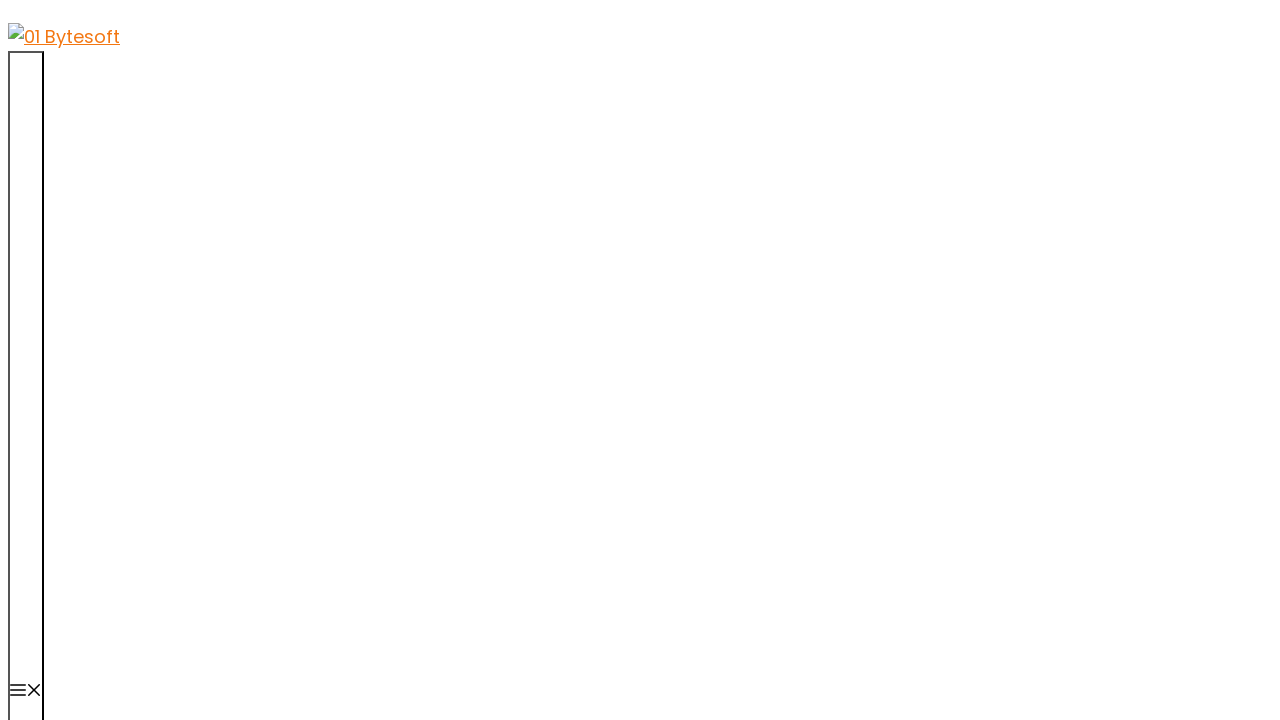

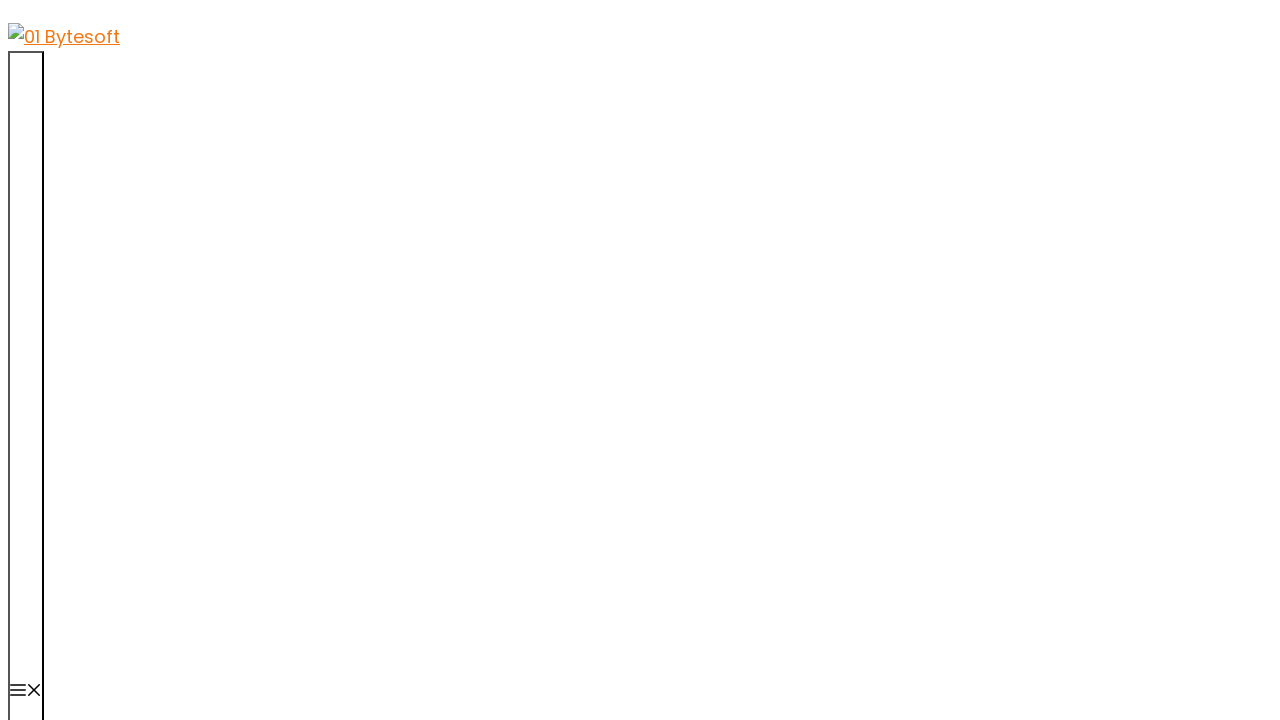